Tests static dropdown selection by selecting an option and verifying the selected value

Starting URL: https://rahulshettyacademy.com/AutomationPractice/

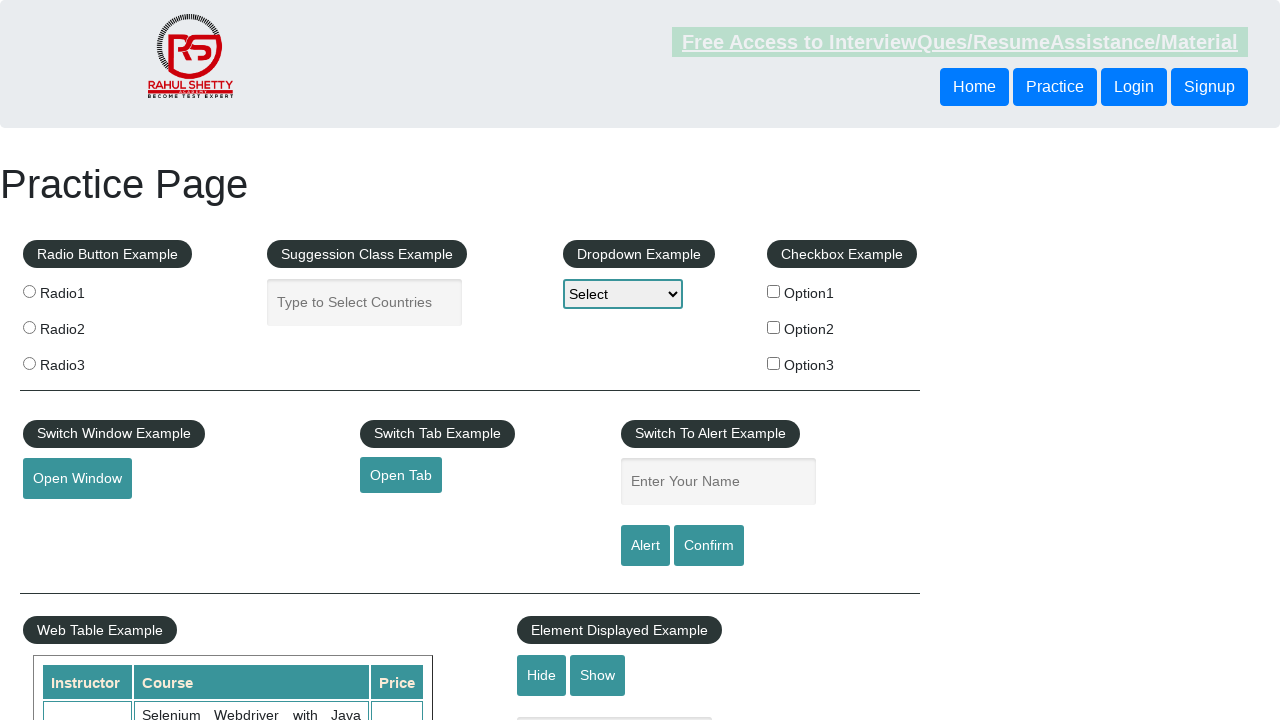

Navigated to AutomationPractice page
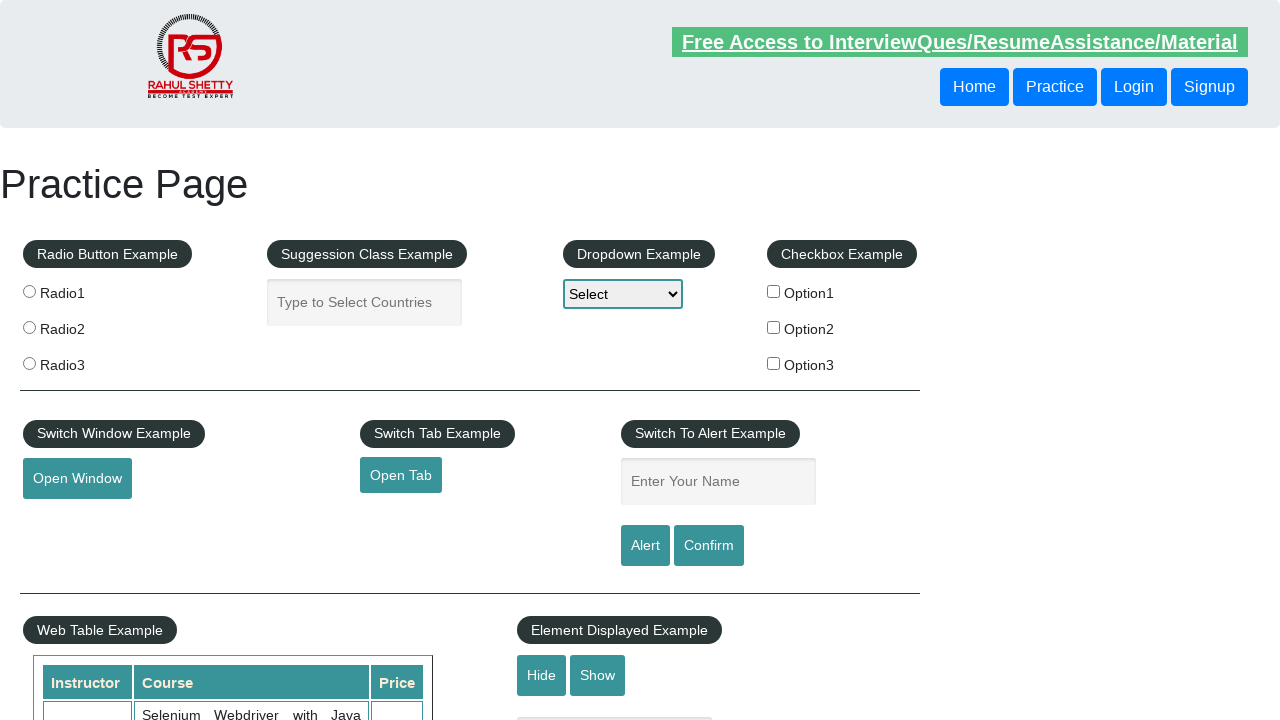

Selected 'option2' from the static dropdown on select
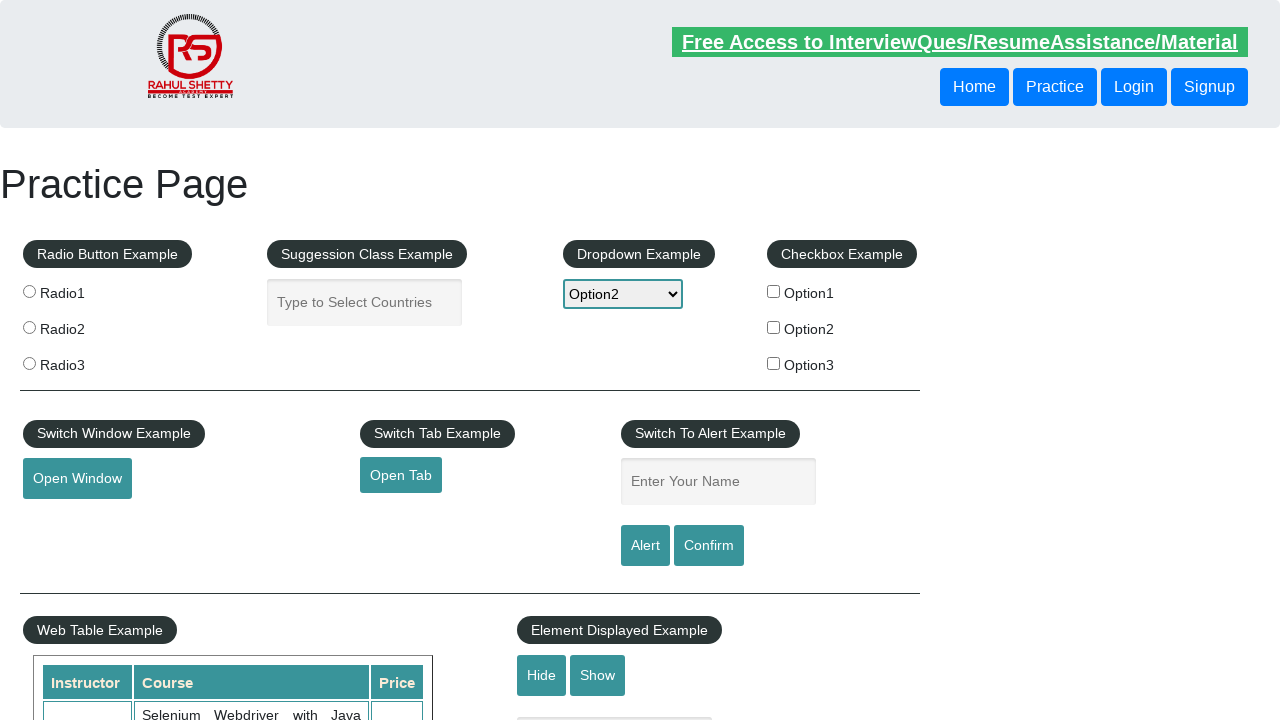

Verified selected dropdown value is 'option2'
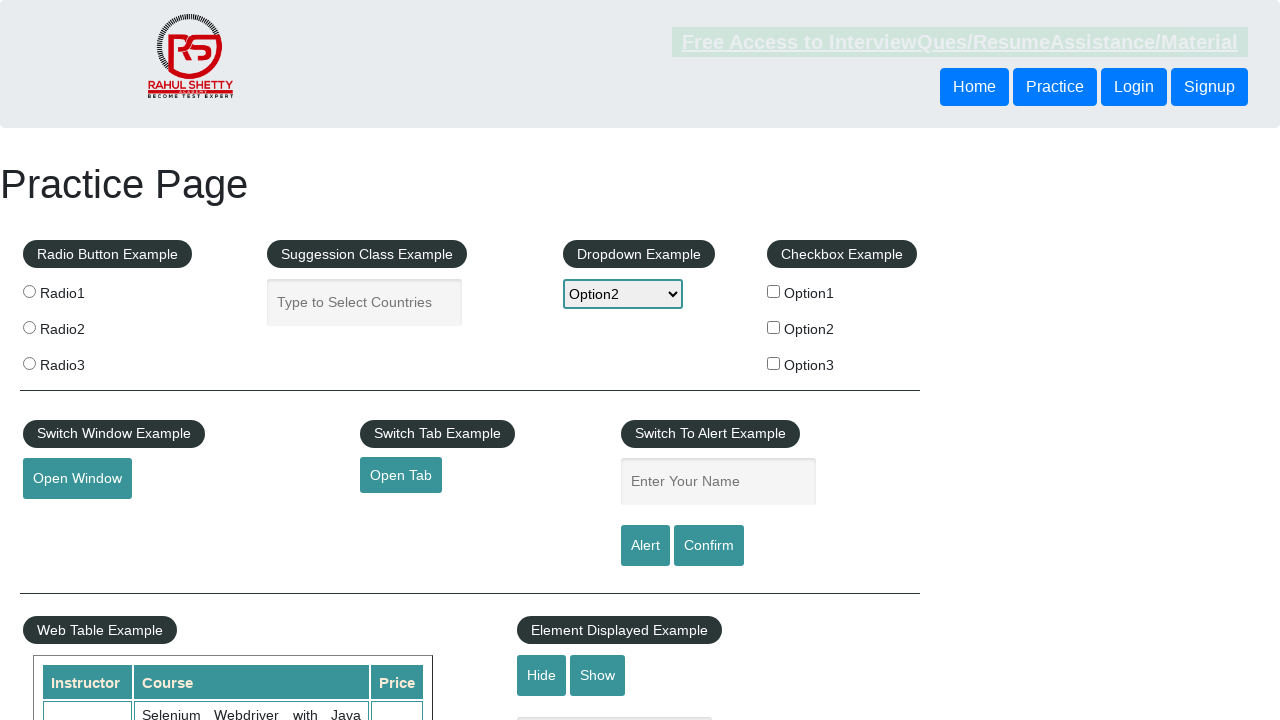

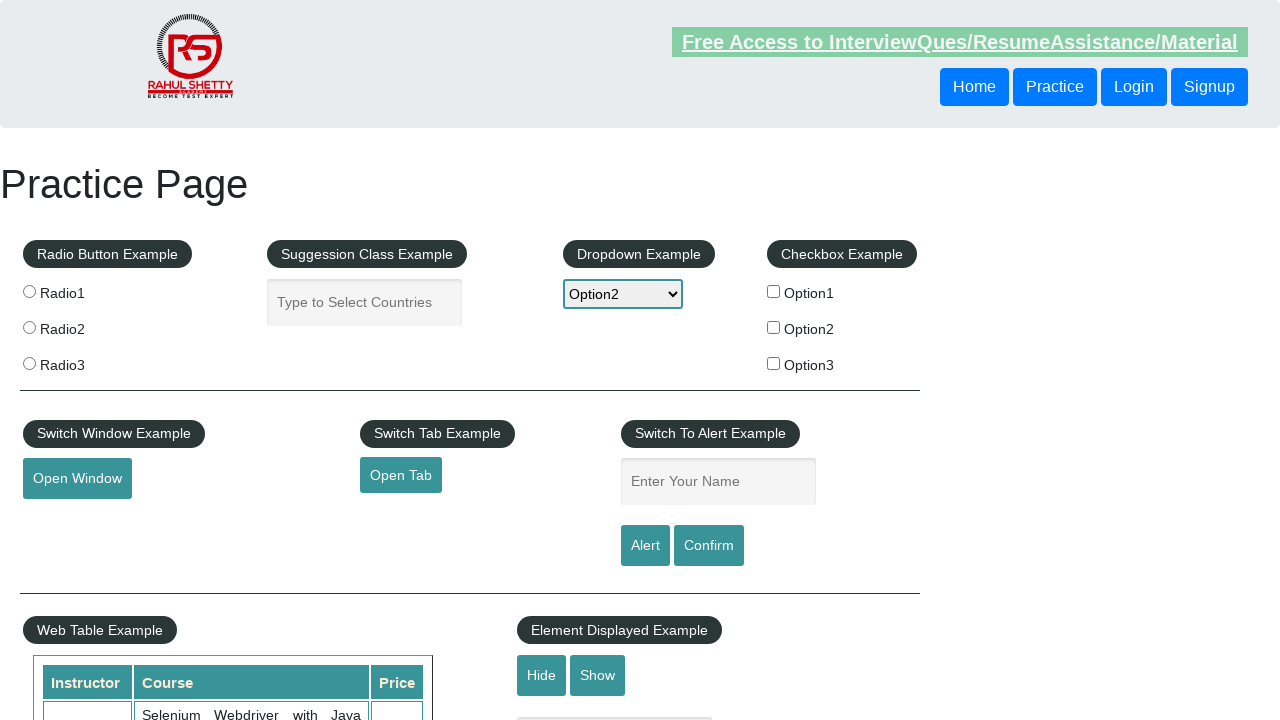